Navigates to Olive Garden's order online page and manipulates the browser window size by maximizing it first, then resizing it to a specific dimension (500x500).

Starting URL: https://www.olivegarden.com/order-online

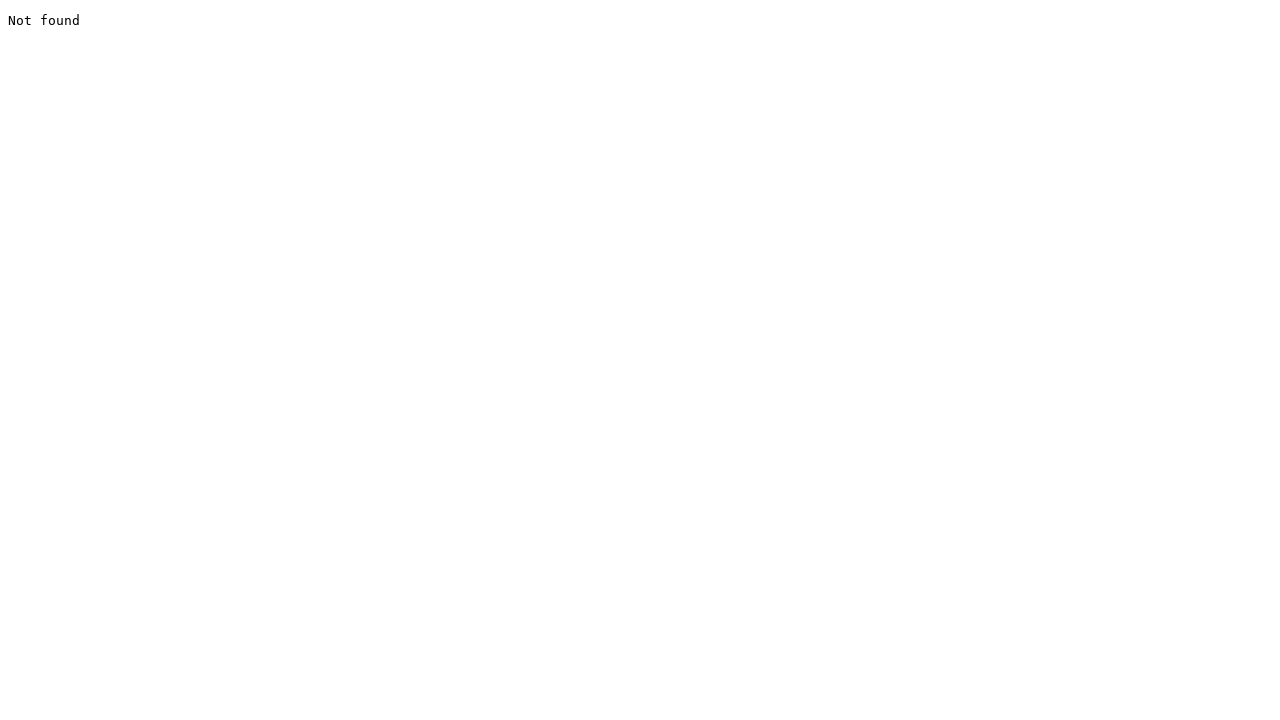

Retrieved current viewport size
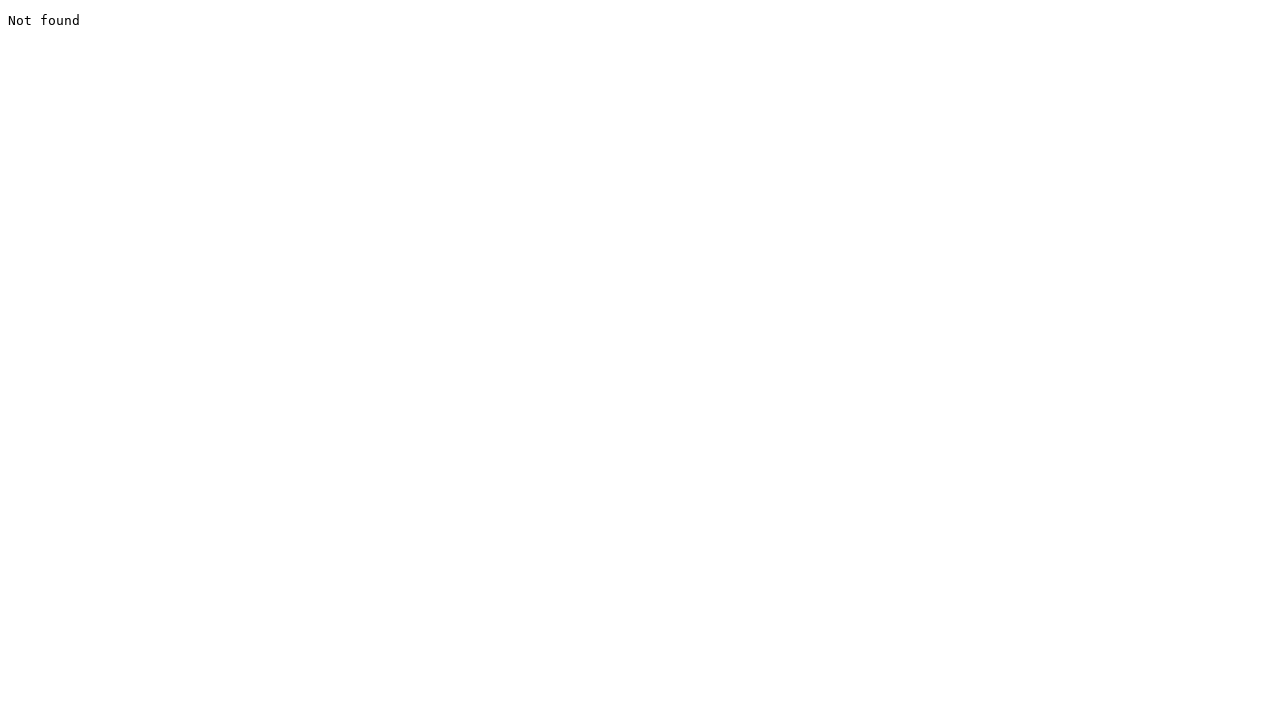

Resized viewport to 500x500 pixels
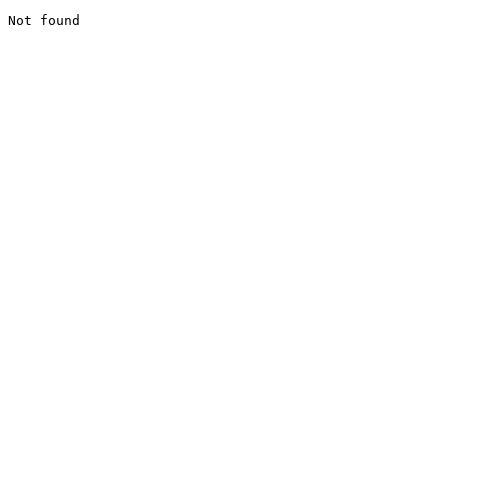

Waited for page to load (domcontentloaded state)
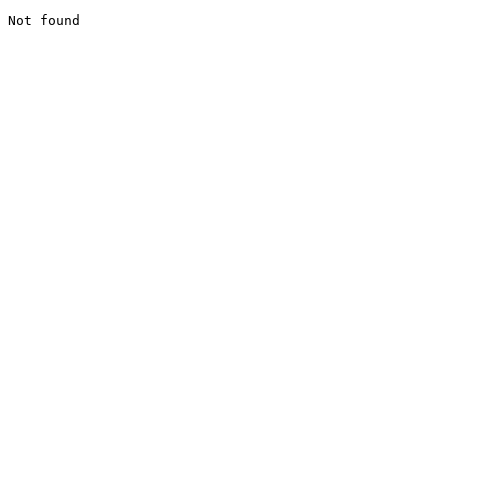

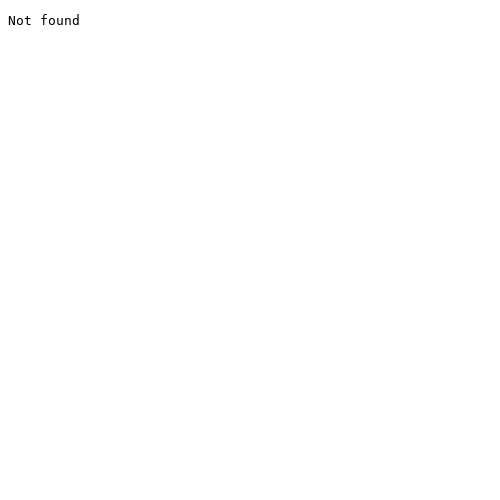